Tests that entered text is trimmed when editing a todo item

Starting URL: https://demo.playwright.dev/todomvc

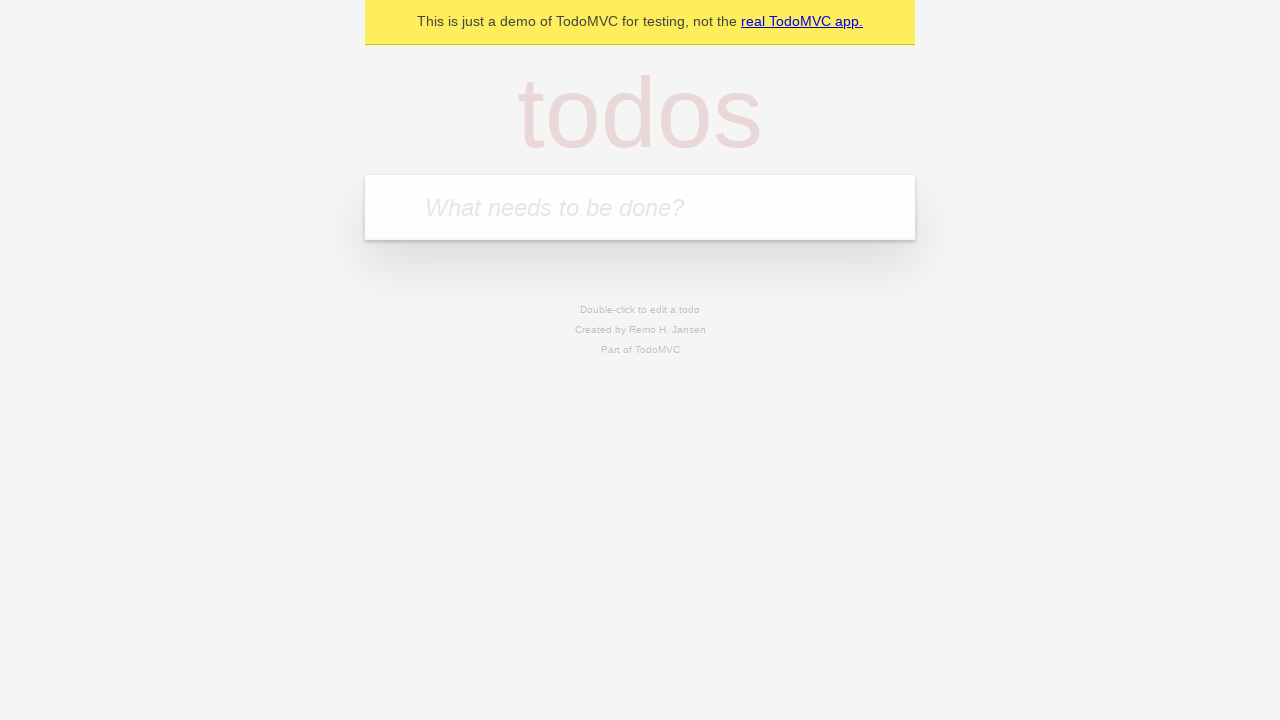

Filled new todo field with 'buy some cheese' on internal:attr=[placeholder="What needs to be done?"i]
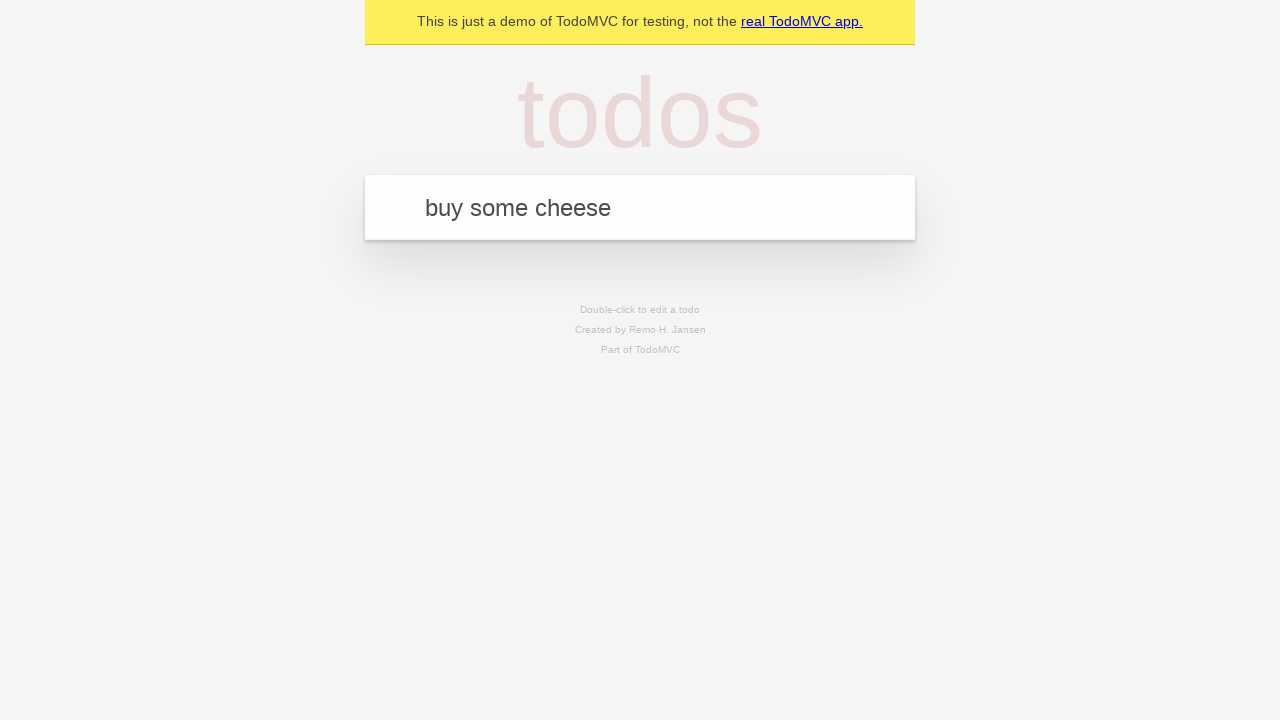

Pressed Enter to create todo 'buy some cheese' on internal:attr=[placeholder="What needs to be done?"i]
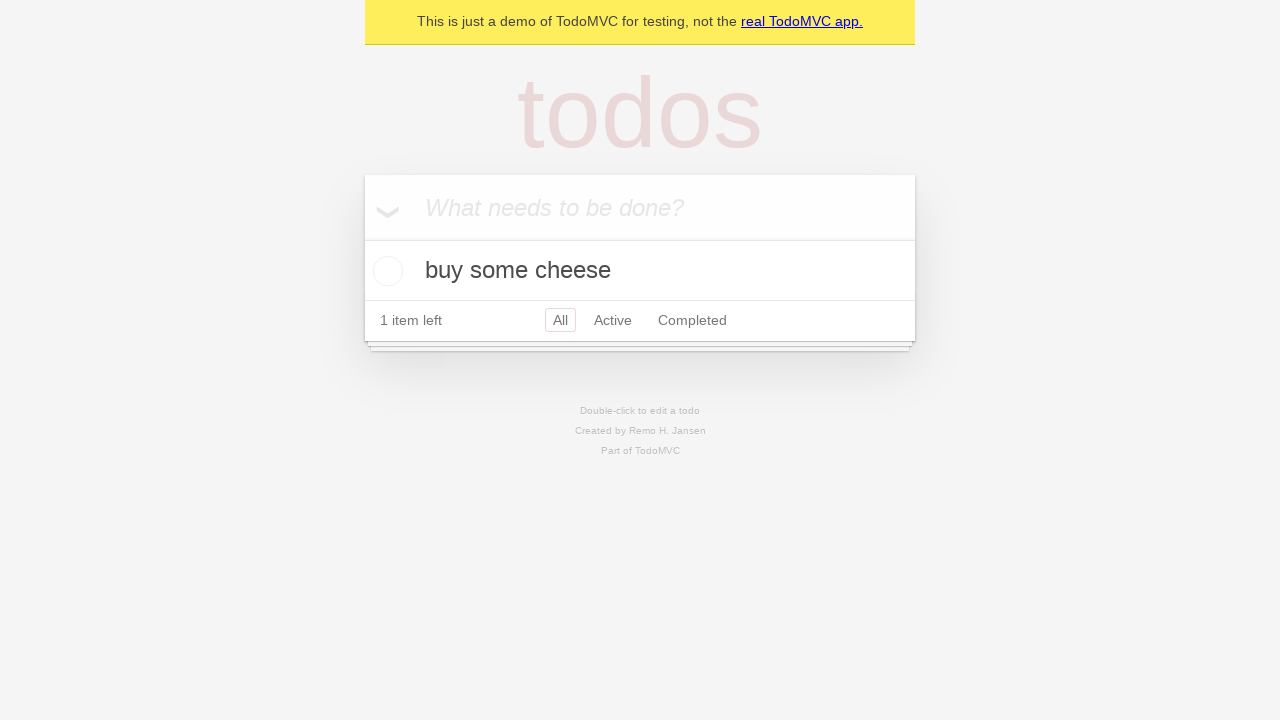

Filled new todo field with 'feed the cat' on internal:attr=[placeholder="What needs to be done?"i]
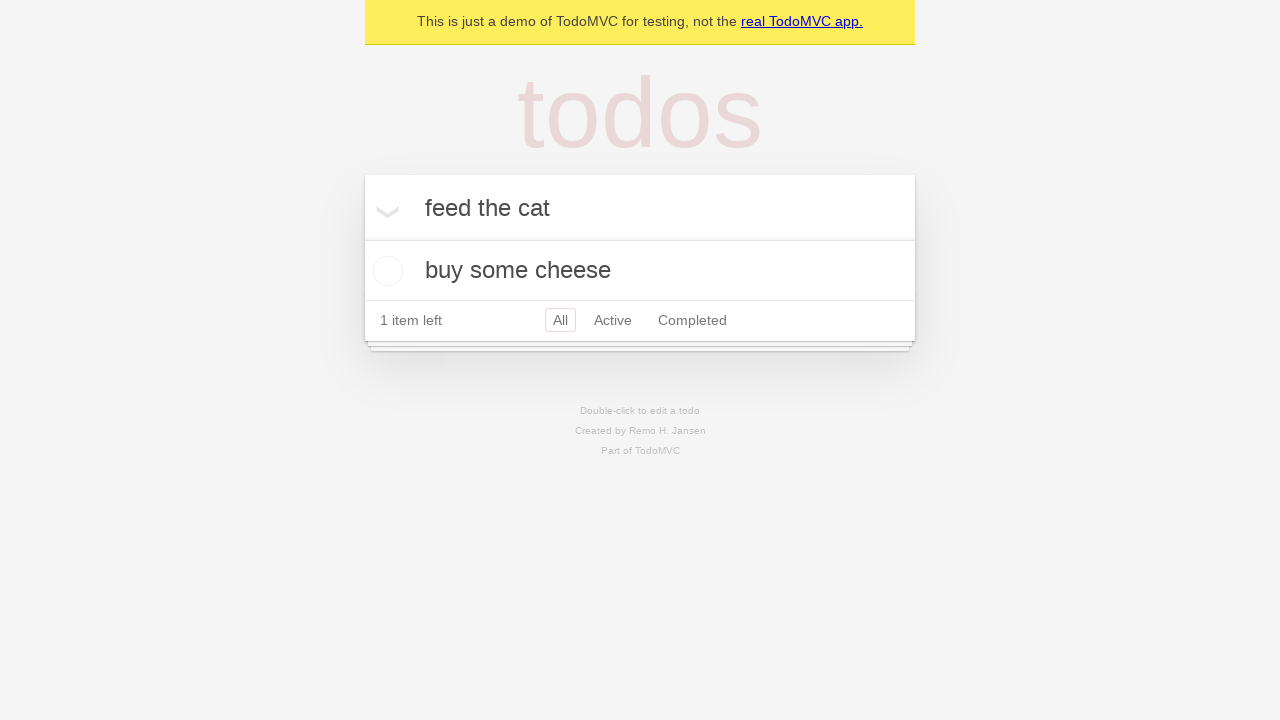

Pressed Enter to create todo 'feed the cat' on internal:attr=[placeholder="What needs to be done?"i]
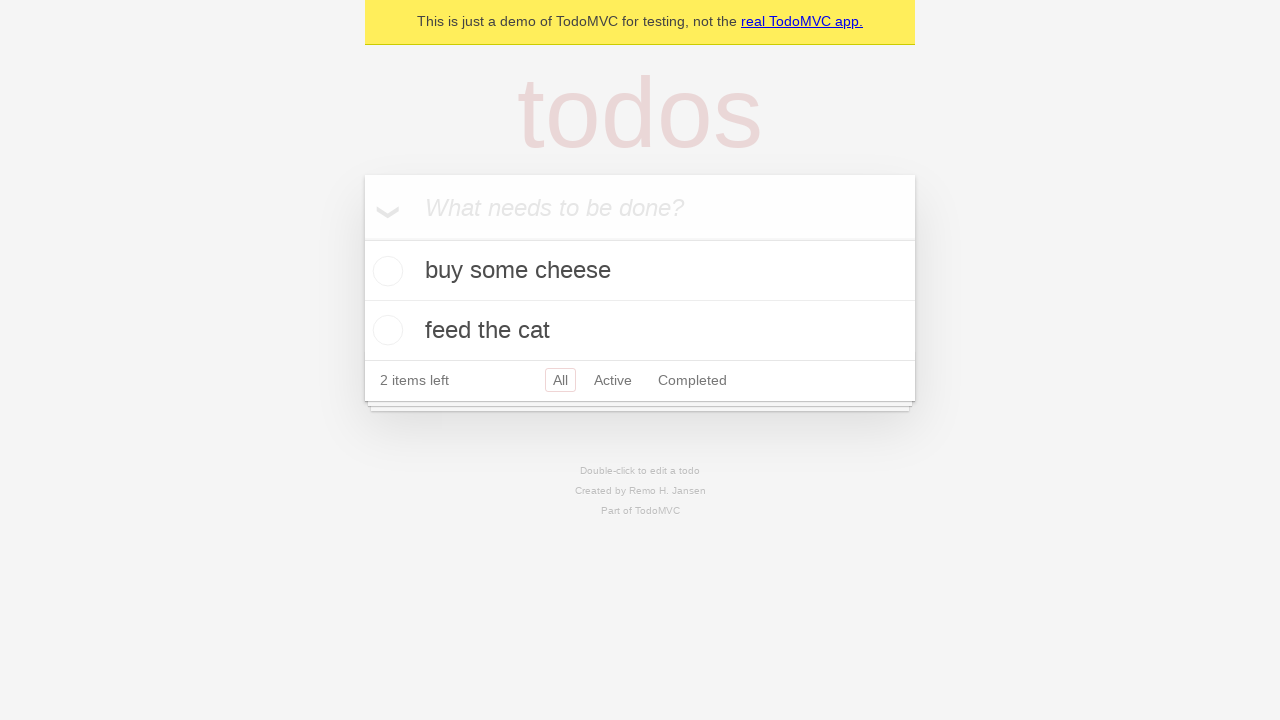

Filled new todo field with 'book a doctors appointment' on internal:attr=[placeholder="What needs to be done?"i]
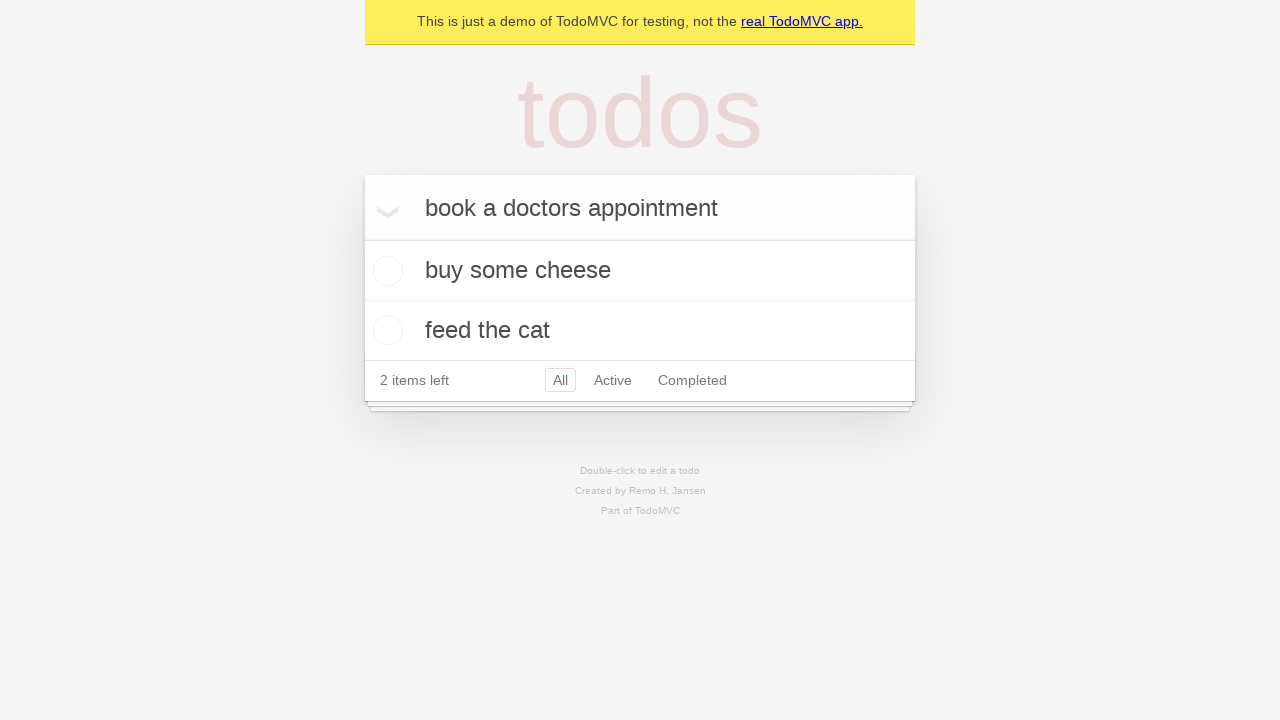

Pressed Enter to create todo 'book a doctors appointment' on internal:attr=[placeholder="What needs to be done?"i]
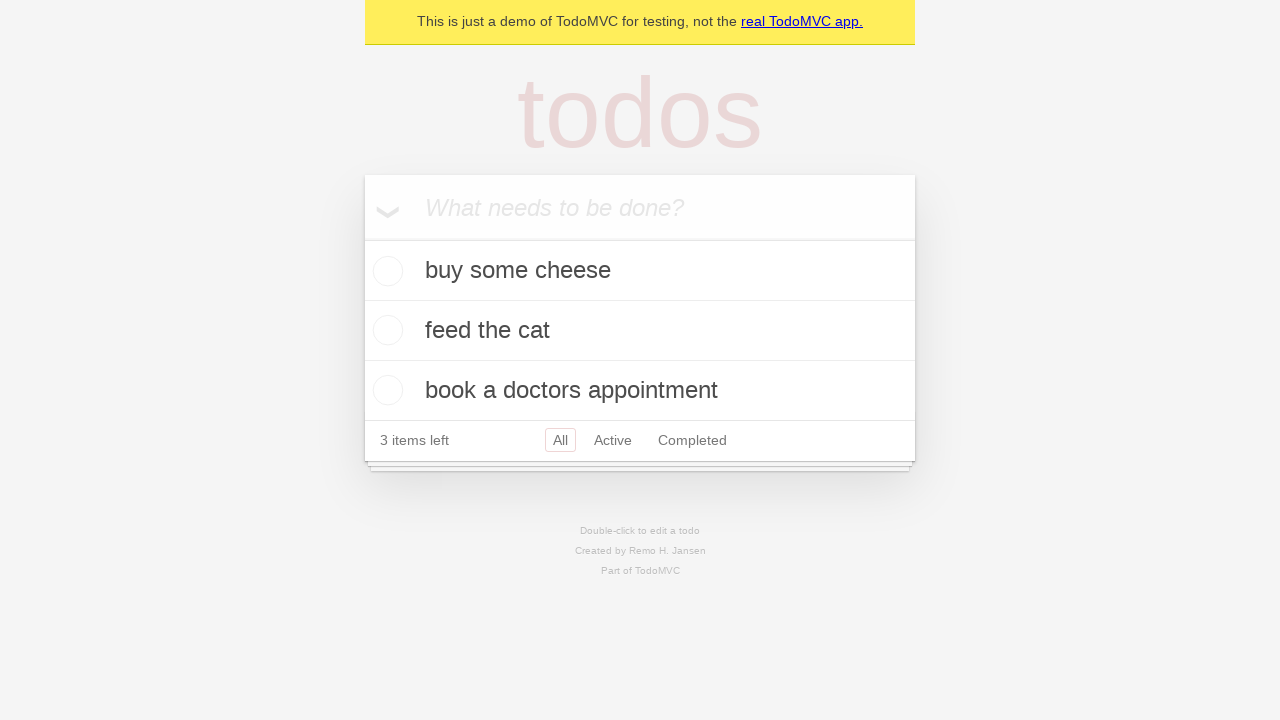

Double-clicked on second todo to enter edit mode at (640, 331) on internal:testid=[data-testid="todo-item"s] >> nth=1
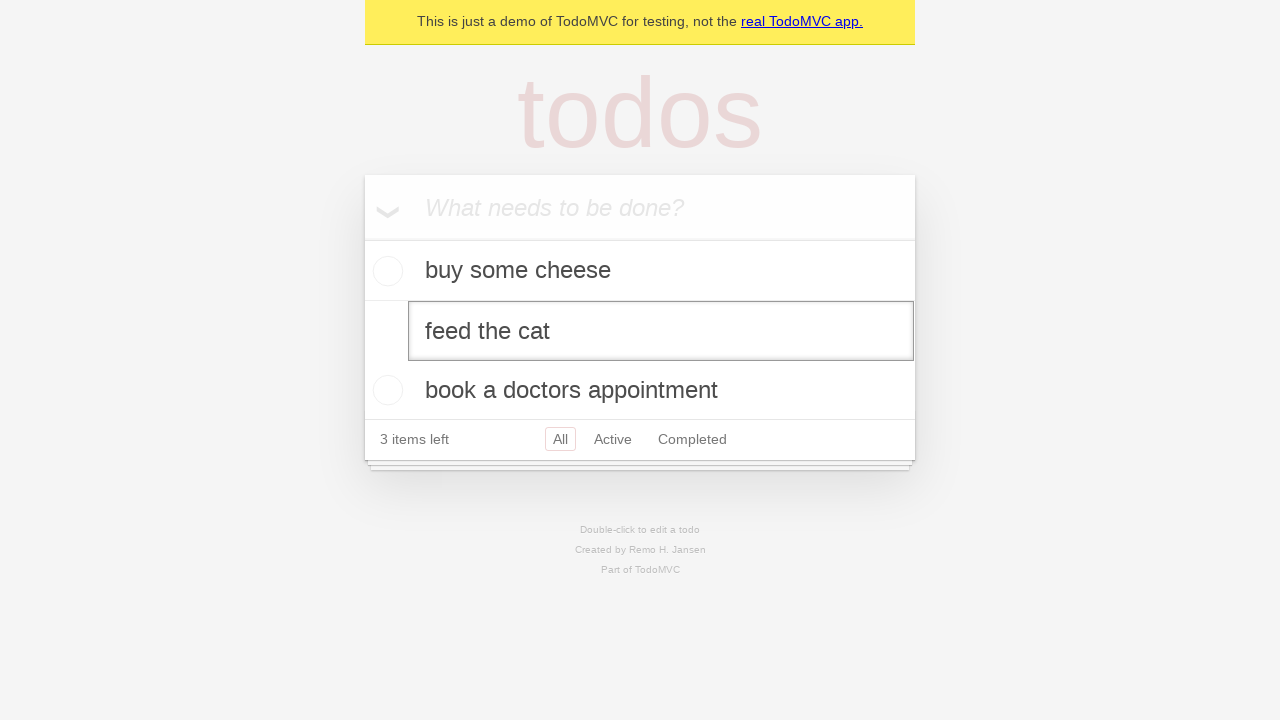

Filled edit field with text containing leading and trailing whitespace on internal:testid=[data-testid="todo-item"s] >> nth=1 >> internal:role=textbox[nam
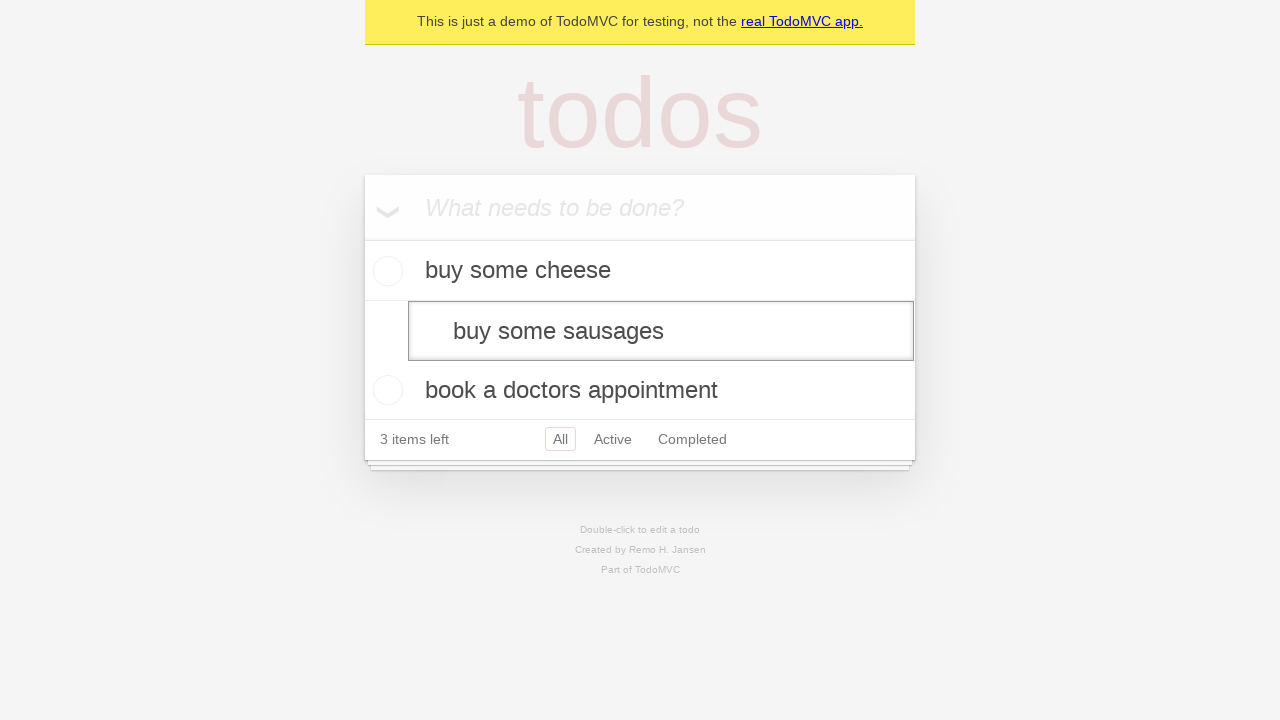

Pressed Enter to confirm edit and verify whitespace trimming on internal:testid=[data-testid="todo-item"s] >> nth=1 >> internal:role=textbox[nam
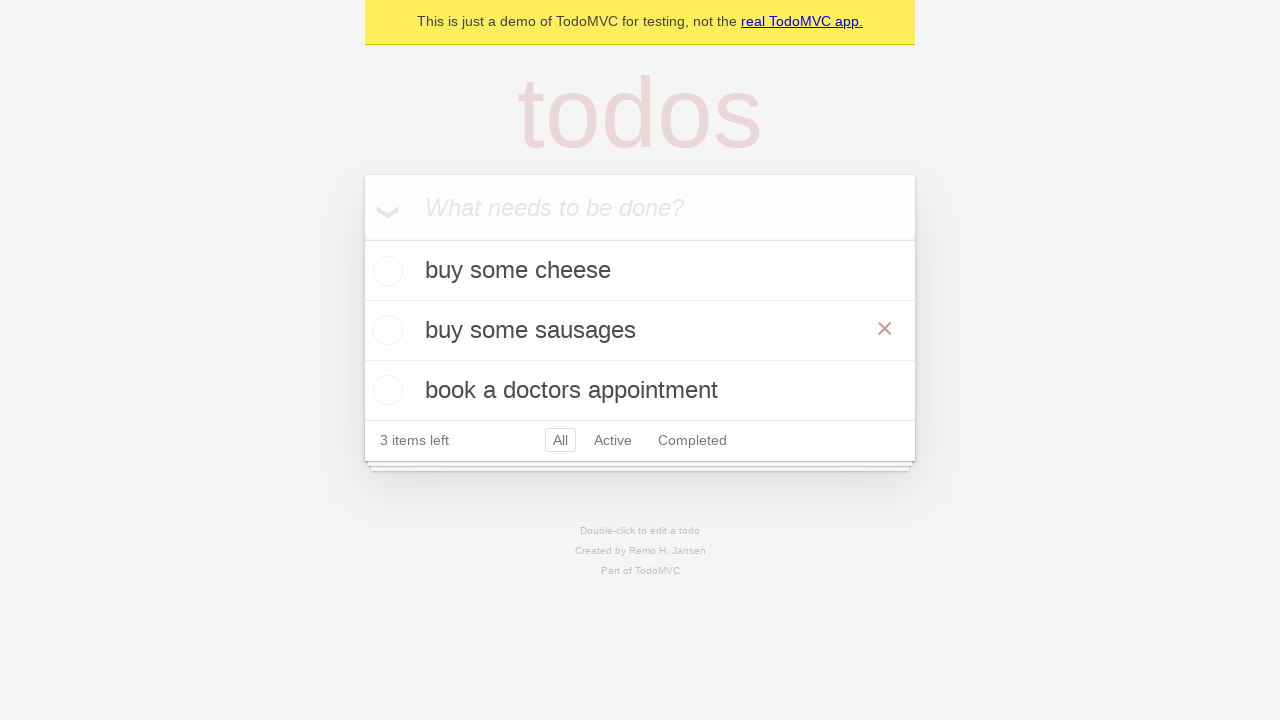

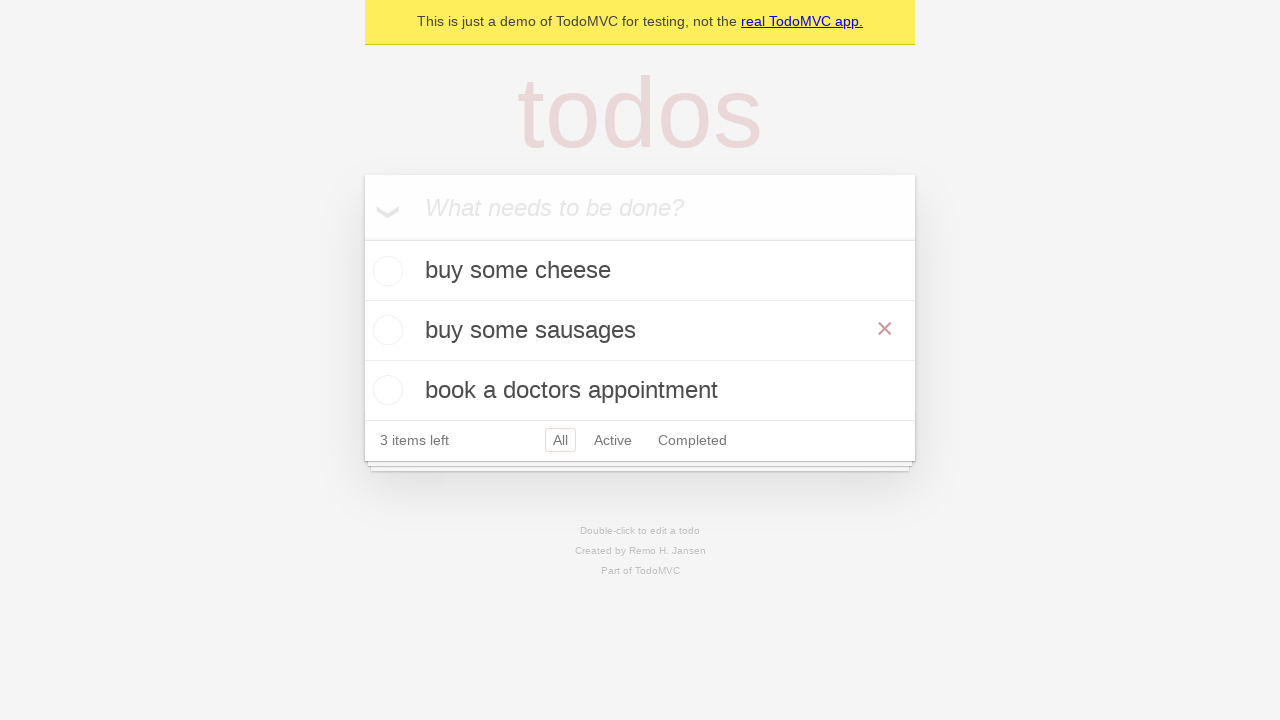